Tests selecting a checkbox and verifying it becomes checked

Starting URL: https://the-internet.herokuapp.com/dynamic_controls

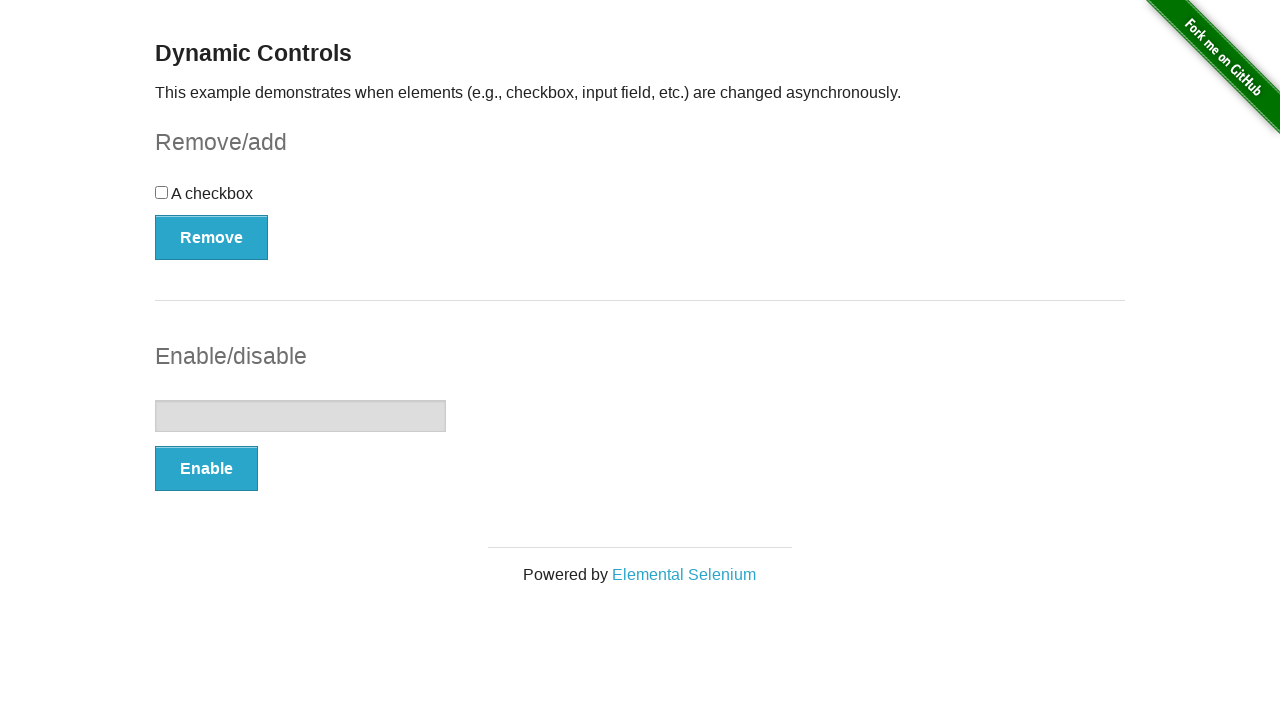

Clicked checkbox to select it at (162, 192) on xpath=//input[@type='checkbox']
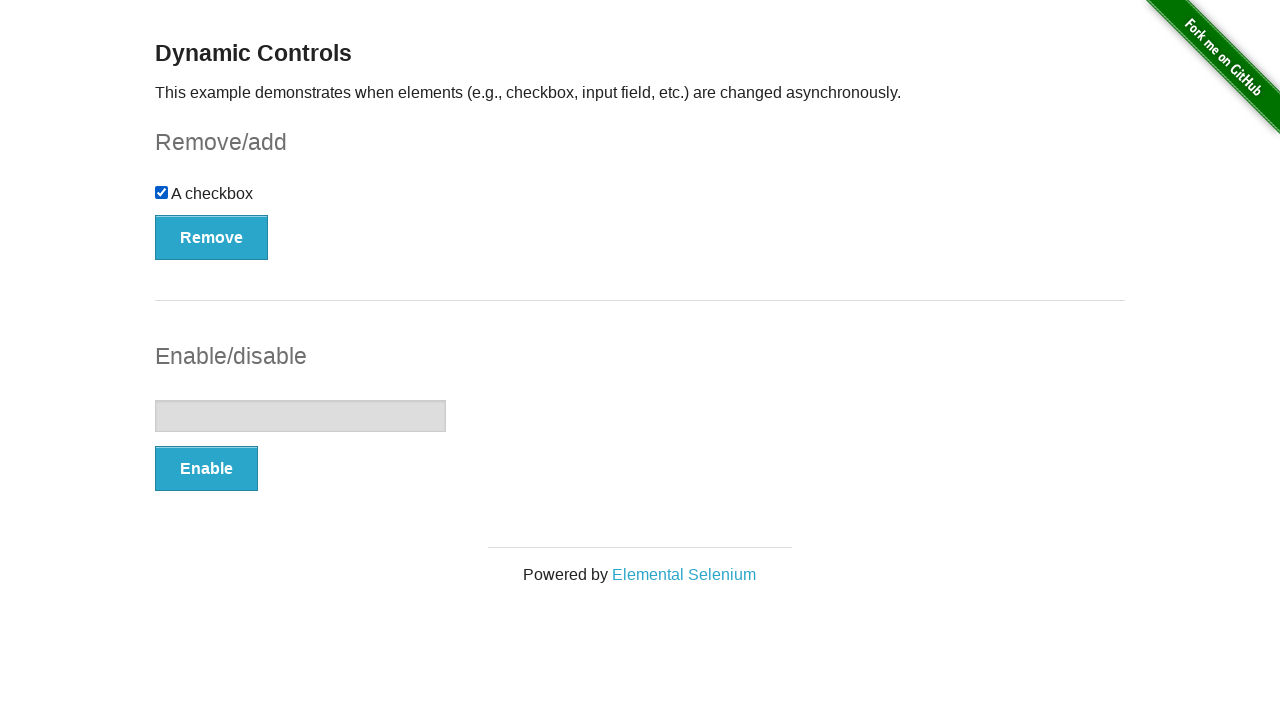

Verified checkbox is now checked
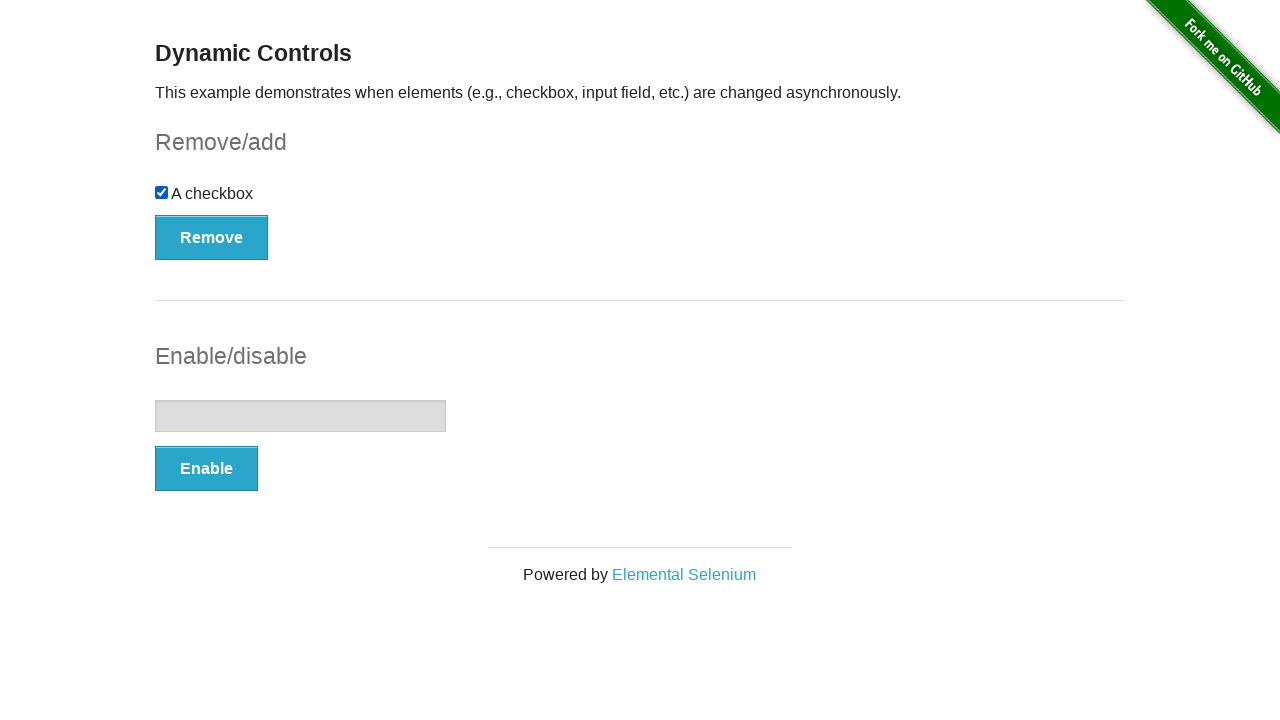

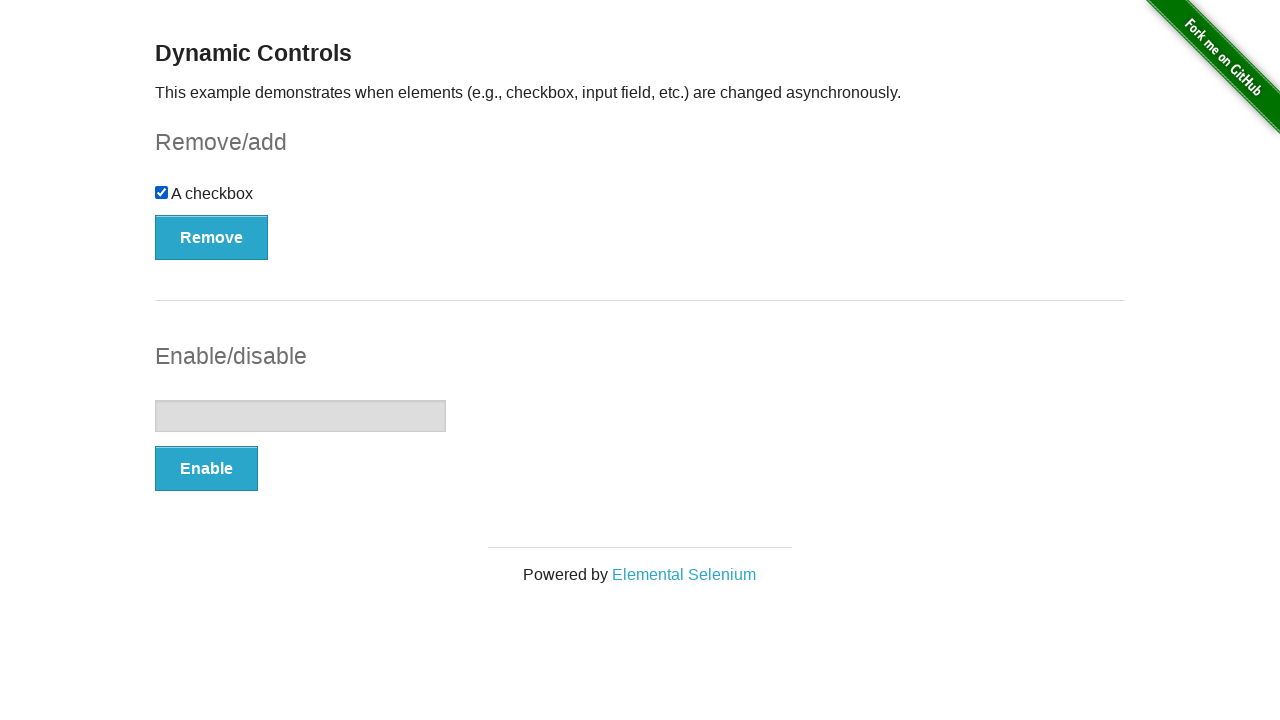